Tests a registration form by filling in first name, last name, and email fields, then submitting the form and verifying a success message is displayed.

Starting URL: http://suninjuly.github.io/registration1.html

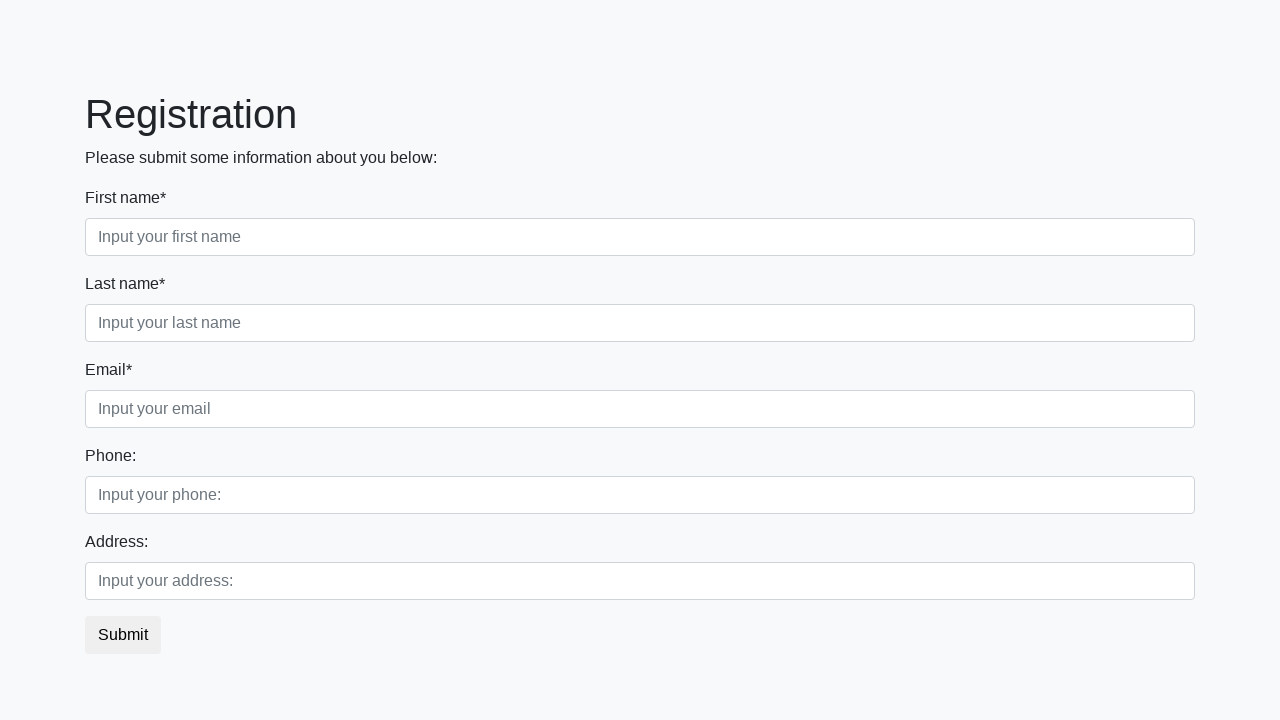

Filled first name field with 'Ivan' on .first_block .form-group.first_class .form-control.first
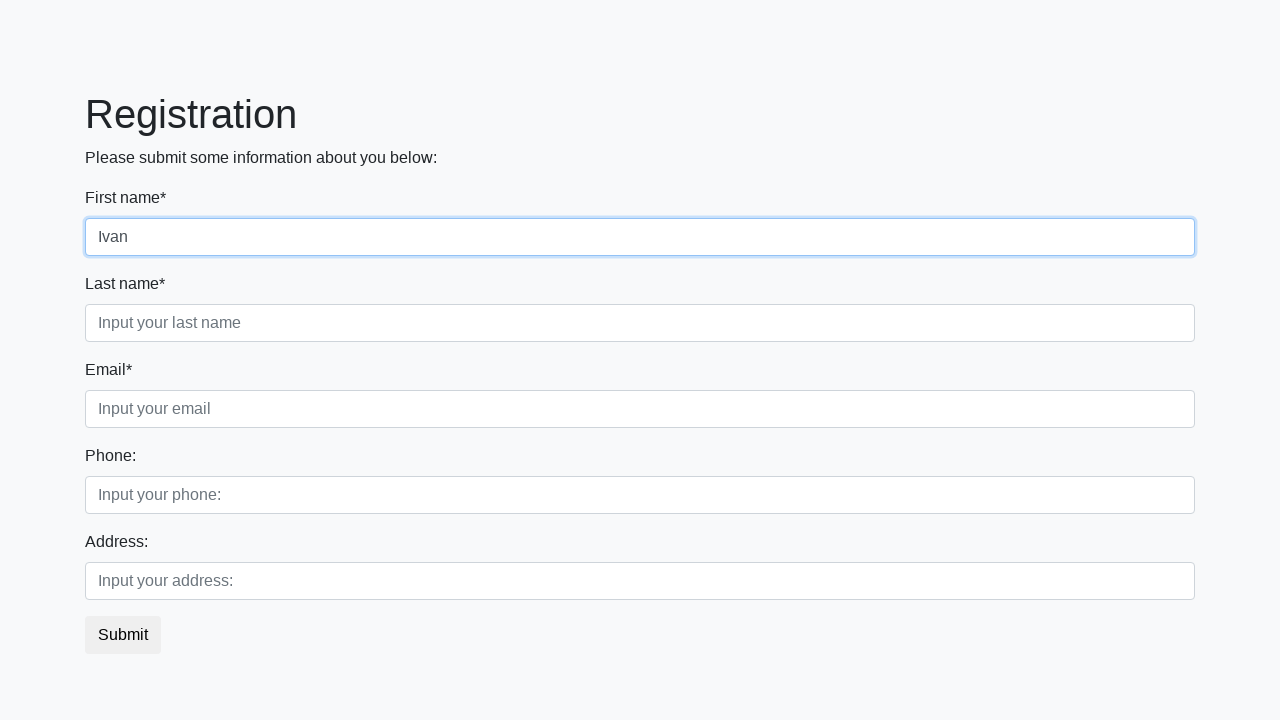

Filled last name field with 'Petrov' on .first_block .form-group.second_class .form-control.second
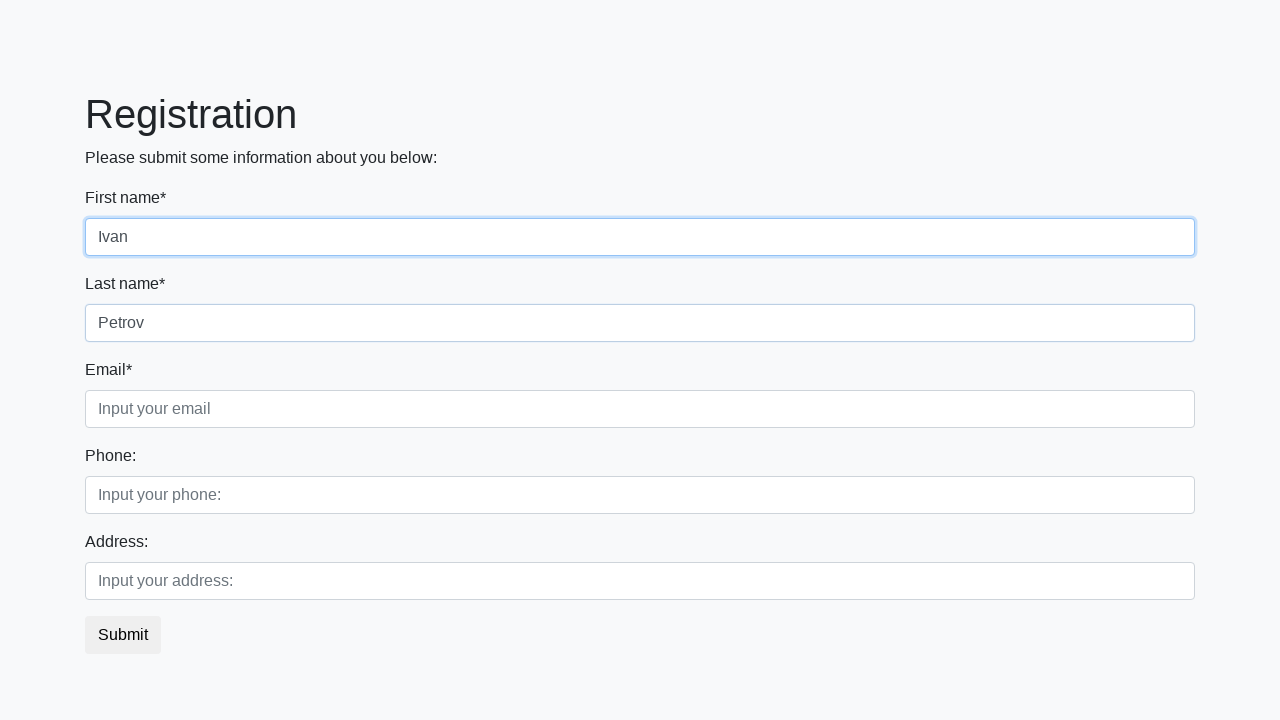

Filled email field with 'qwerty@mail.ru' on .first_block .form-group.third_class .form-control.third
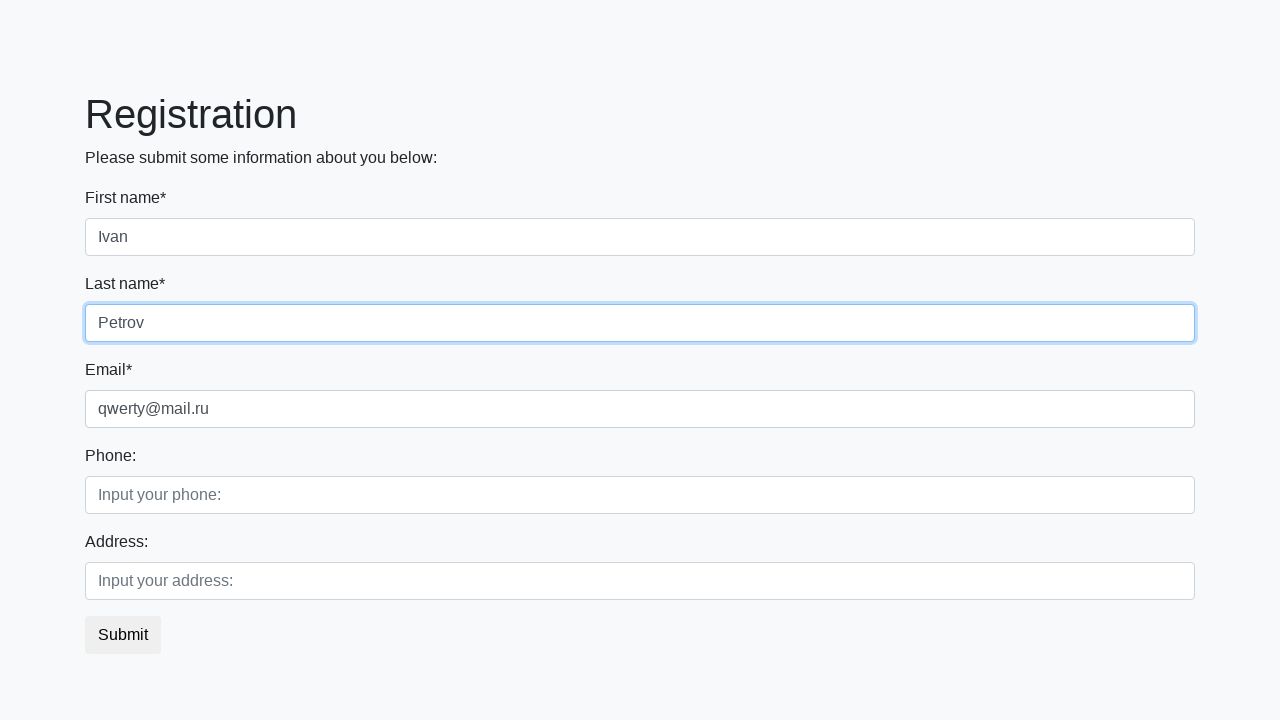

Clicked submit button to register at (123, 635) on button.btn
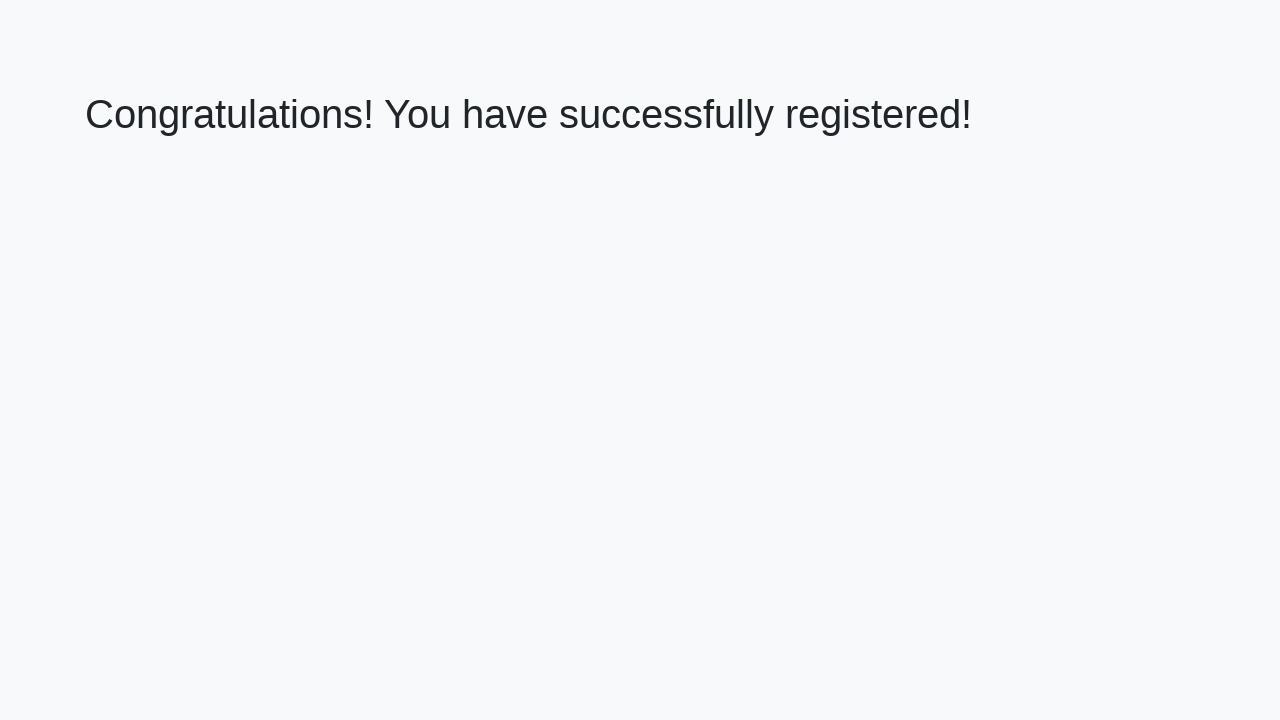

Success message appeared - registration completed
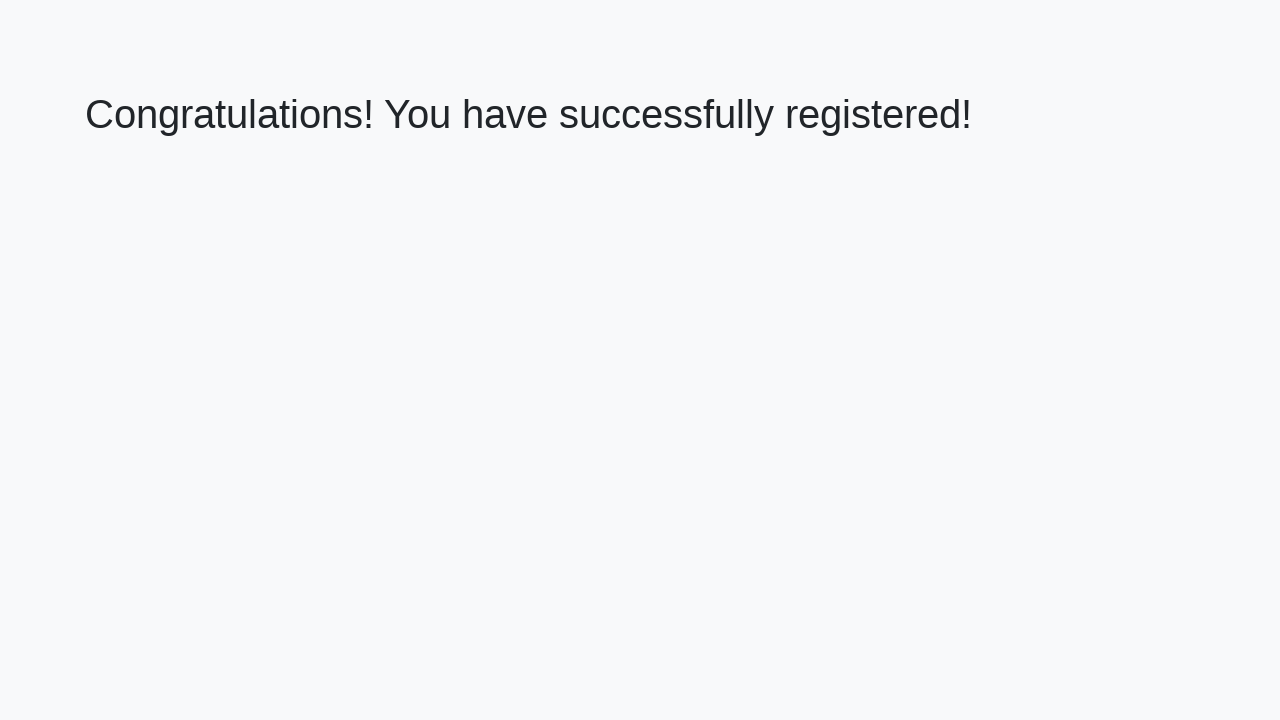

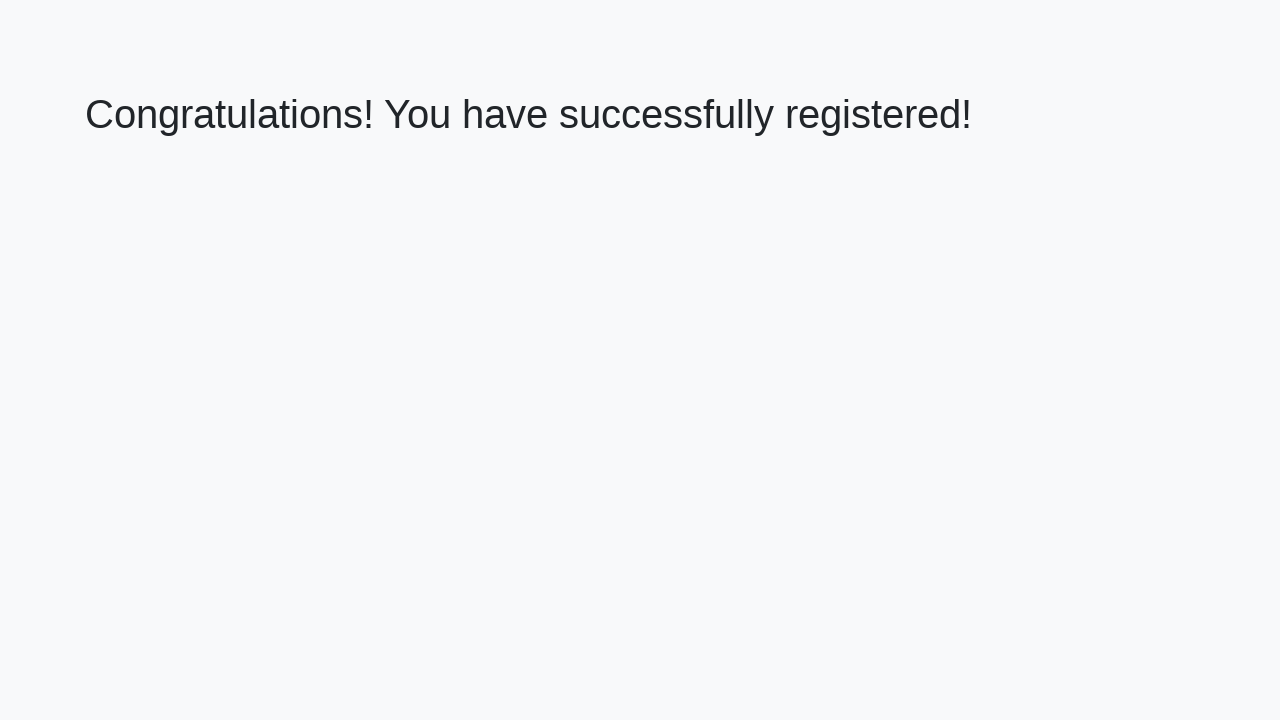